Tests navigation to the AnhTester website and clicks on the blog link

Starting URL: https://anhtester.com

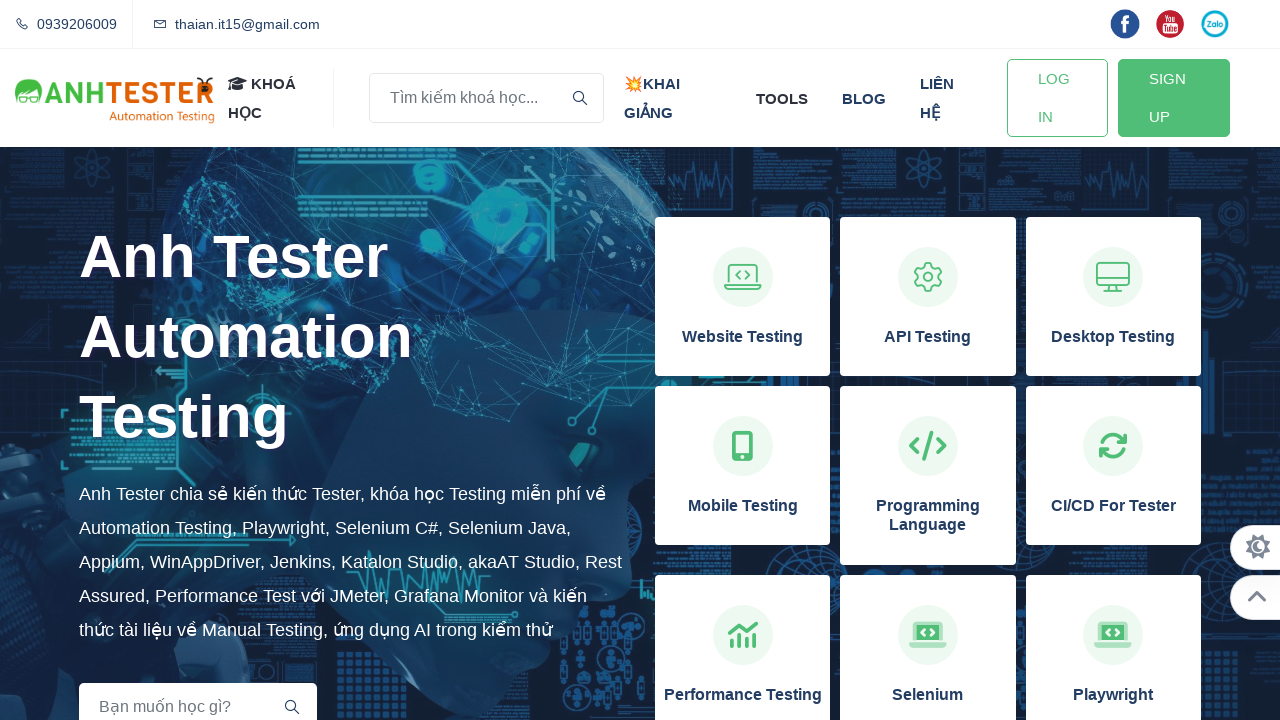

Navigated to https://anhtester.com
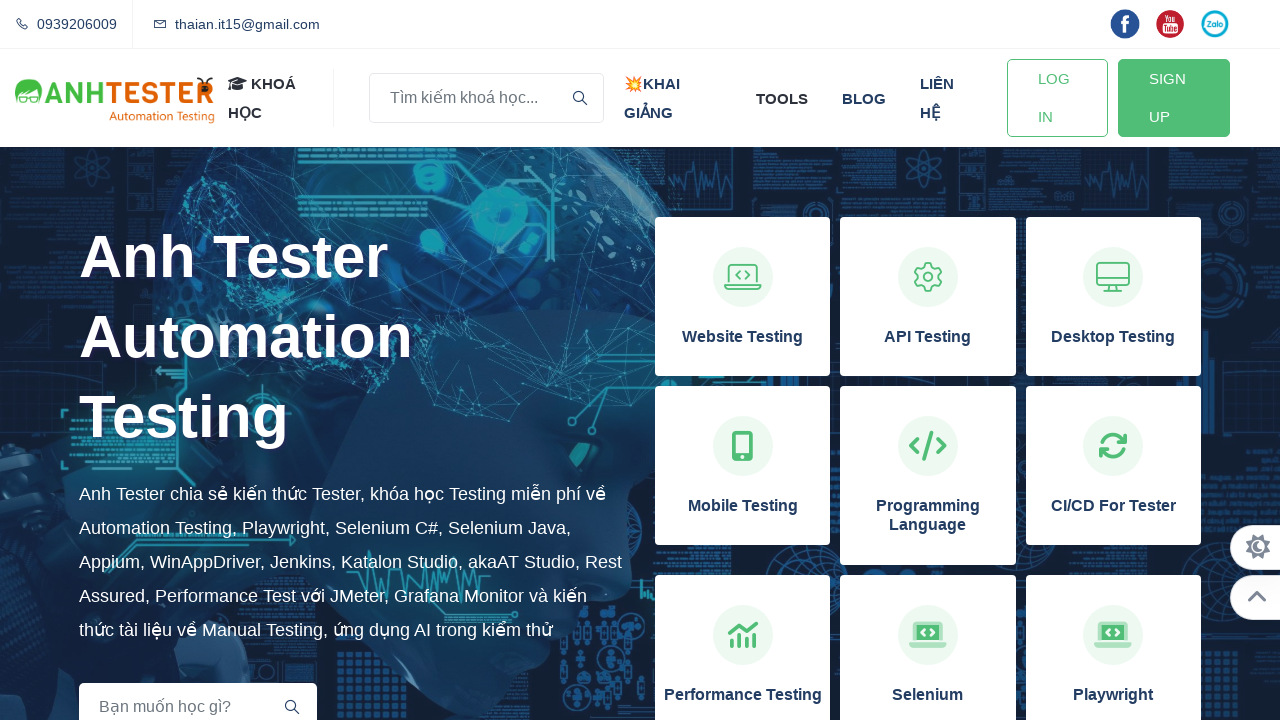

Clicked on the blog link at (864, 98) on xpath=//a[normalize-space()='blog']
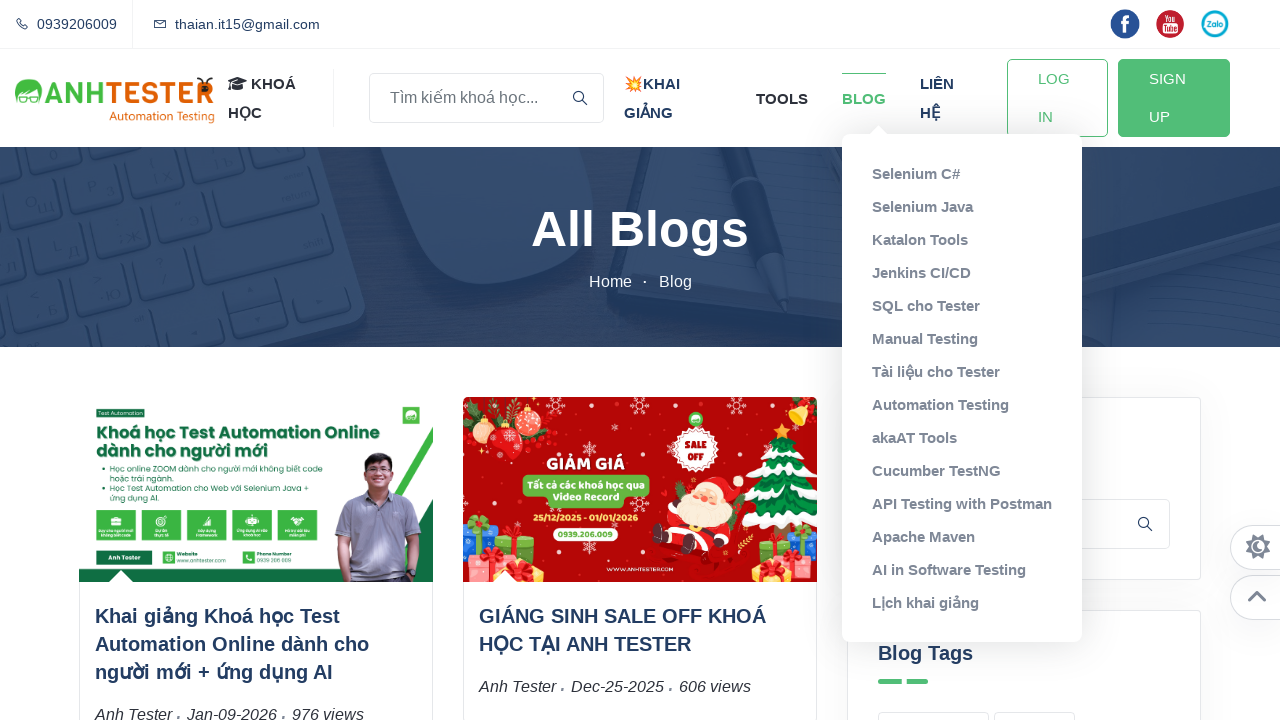

Waited for page to load and network idle state reached
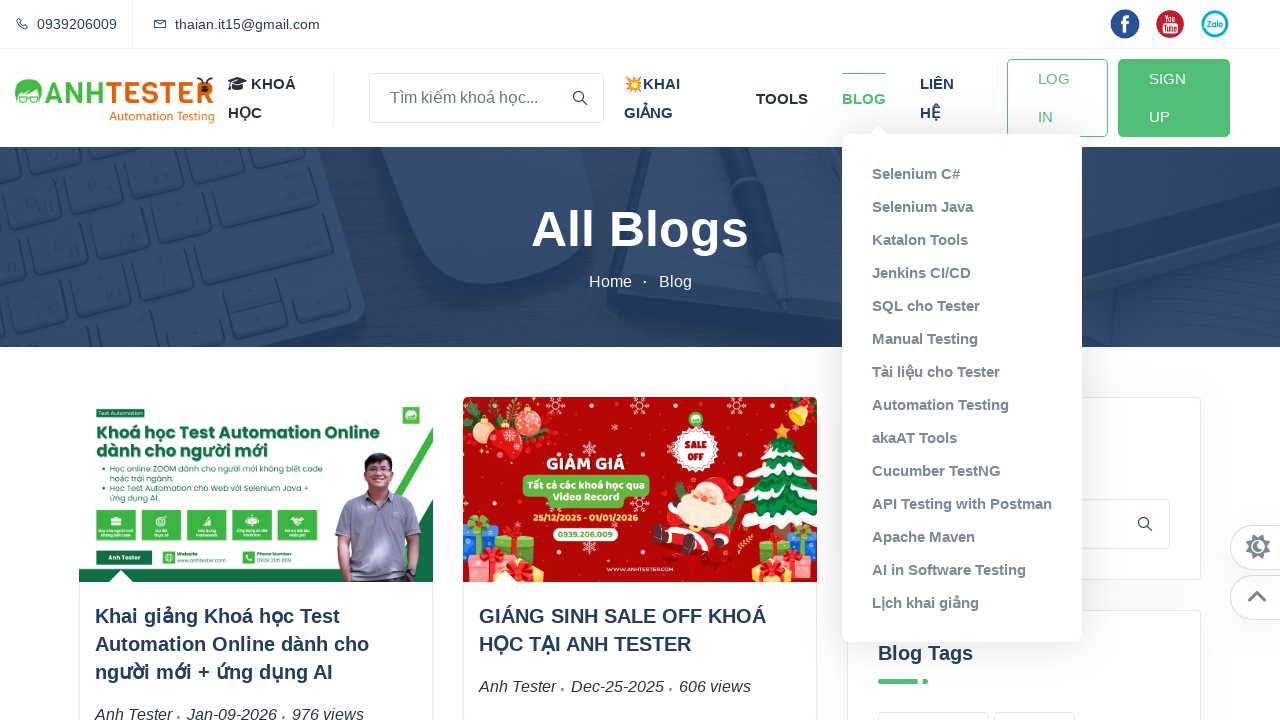

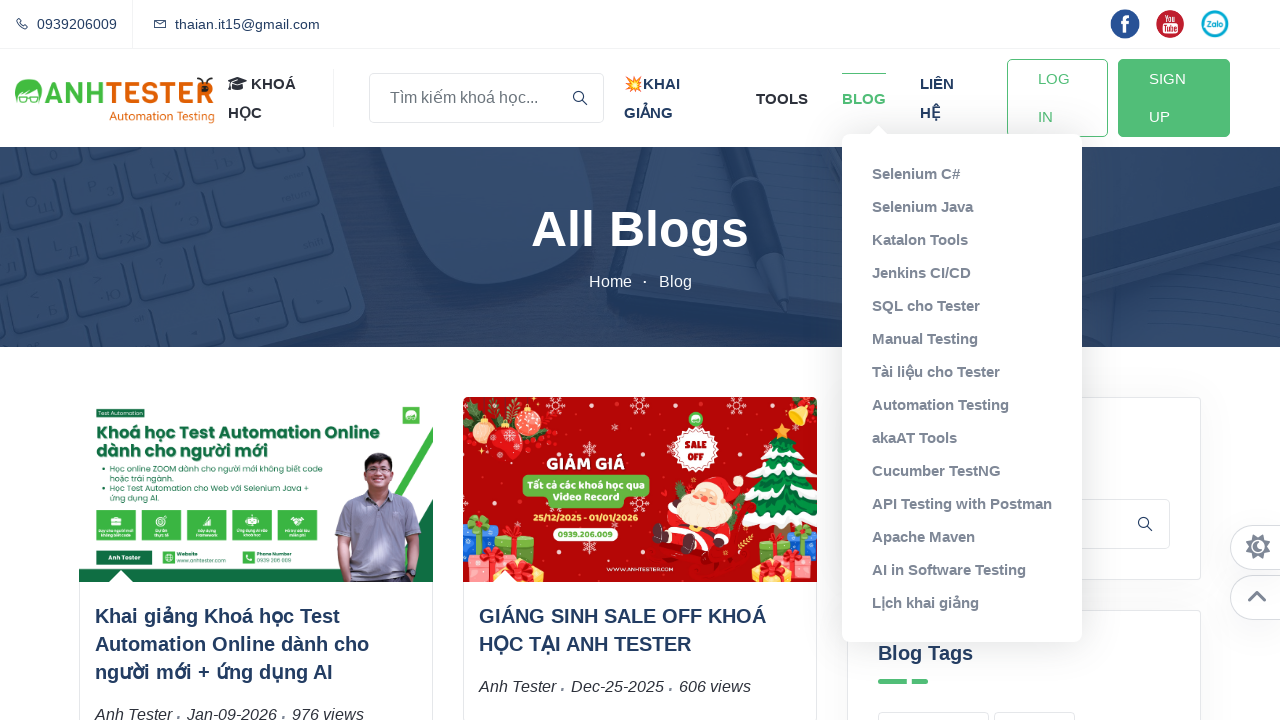